Tests entering a first name into the practice form's first name field

Starting URL: https://demoqa.com/automation-practice-form

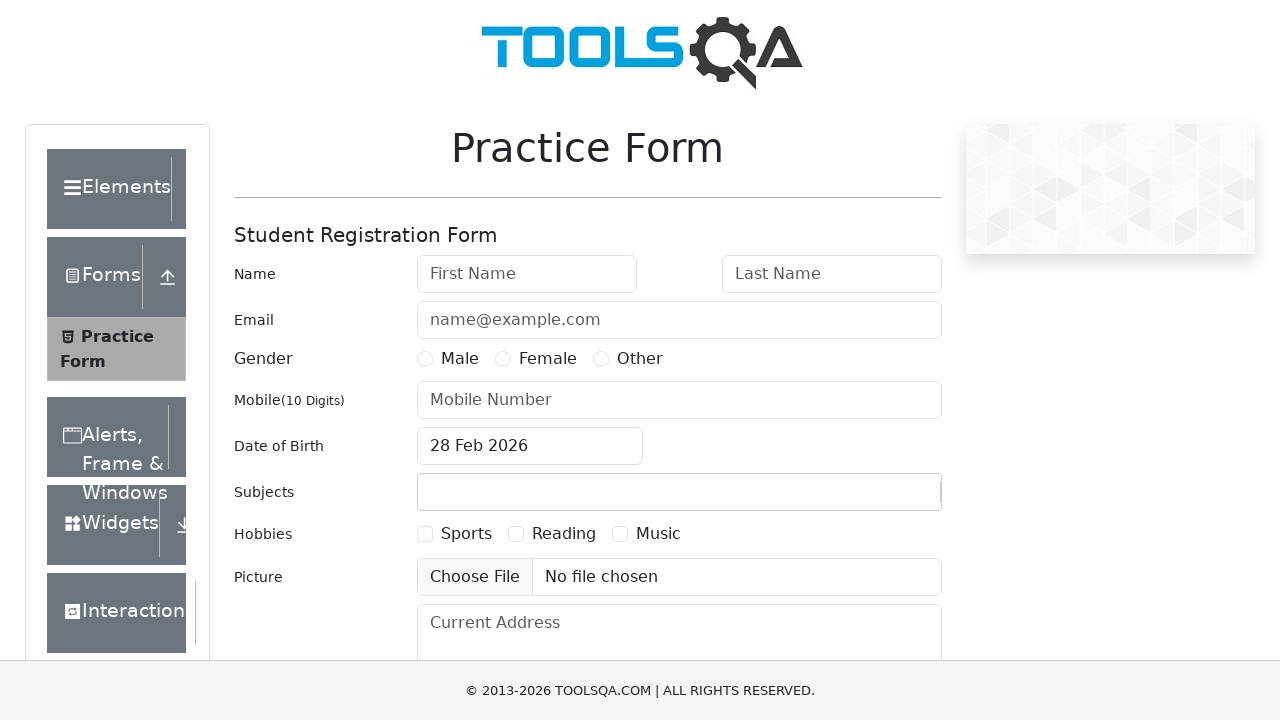

Filled first name field with 'Mariya' on #firstName
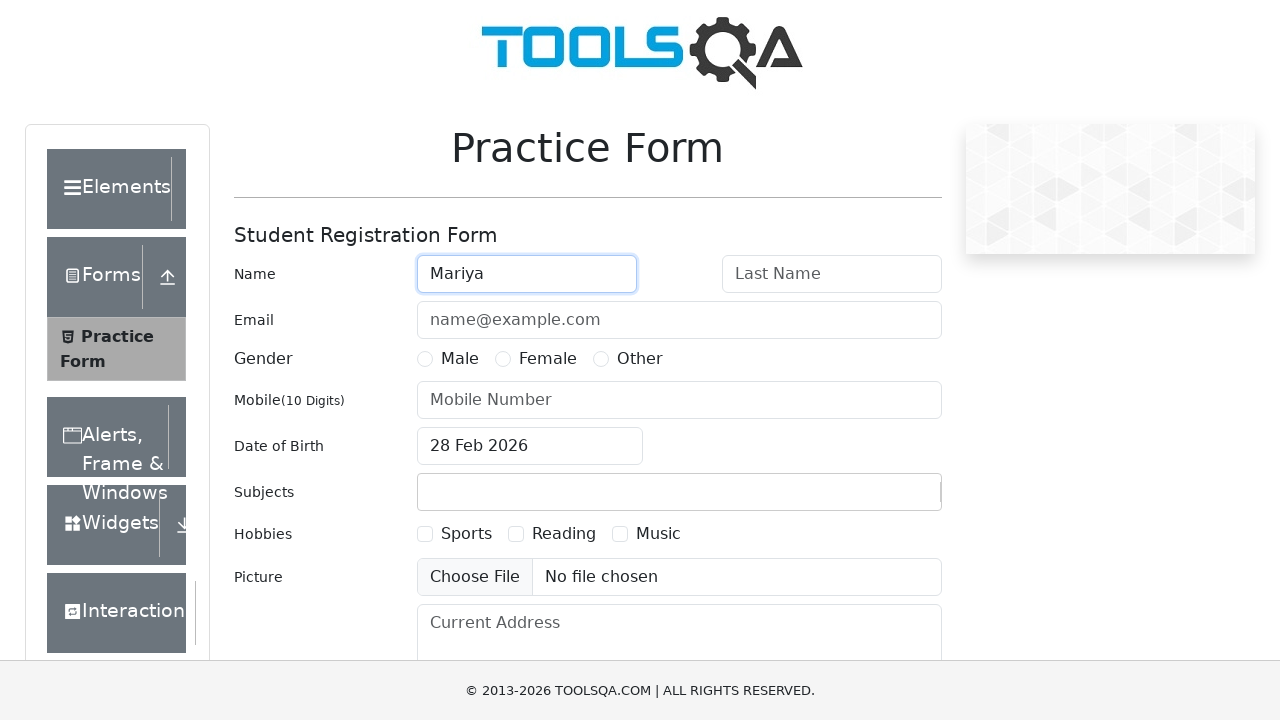

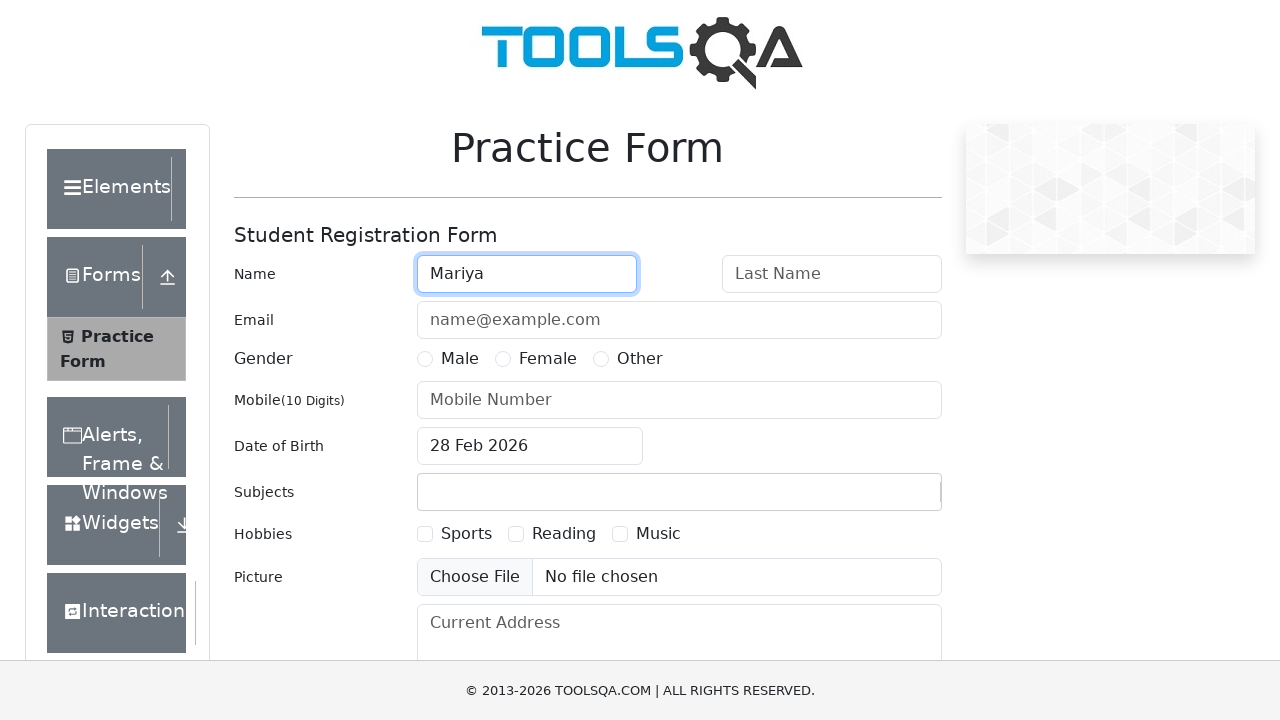